Fills out a simple form with first name, last name, city, and country fields, then submits it to get a verification code

Starting URL: http://suninjuly.github.io/simple_form_find_task.html

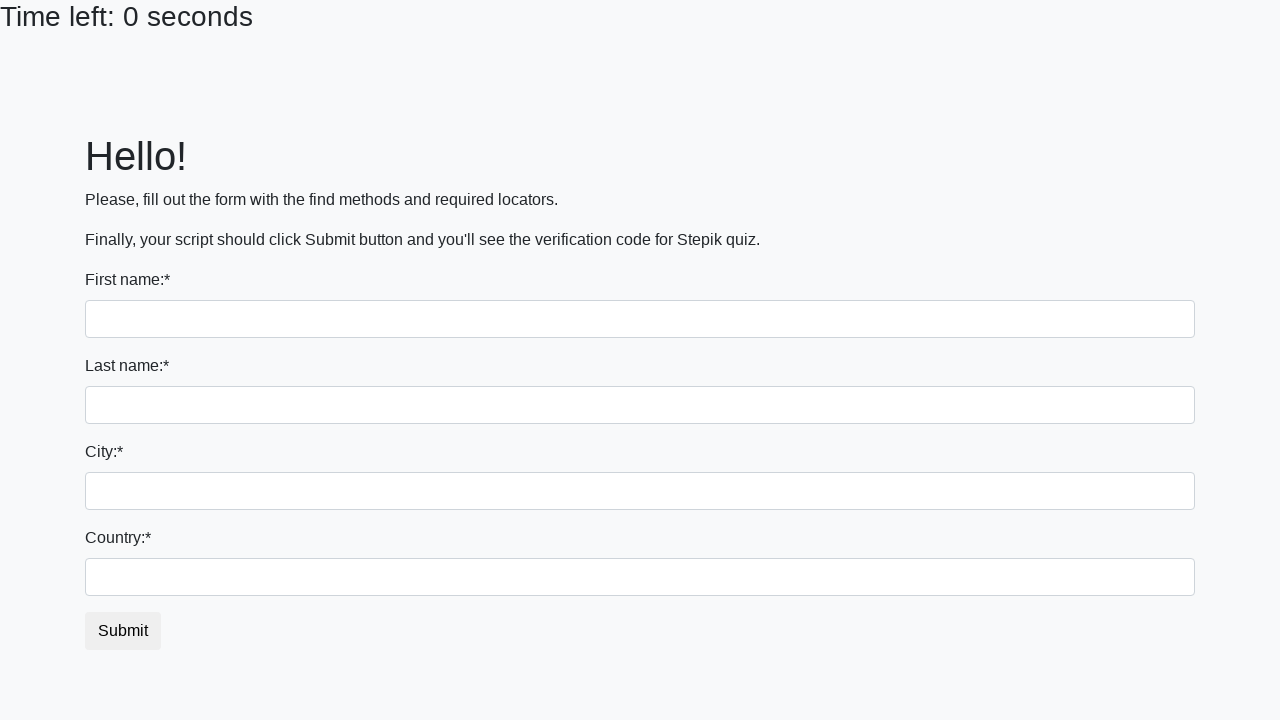

Navigated to simple form page
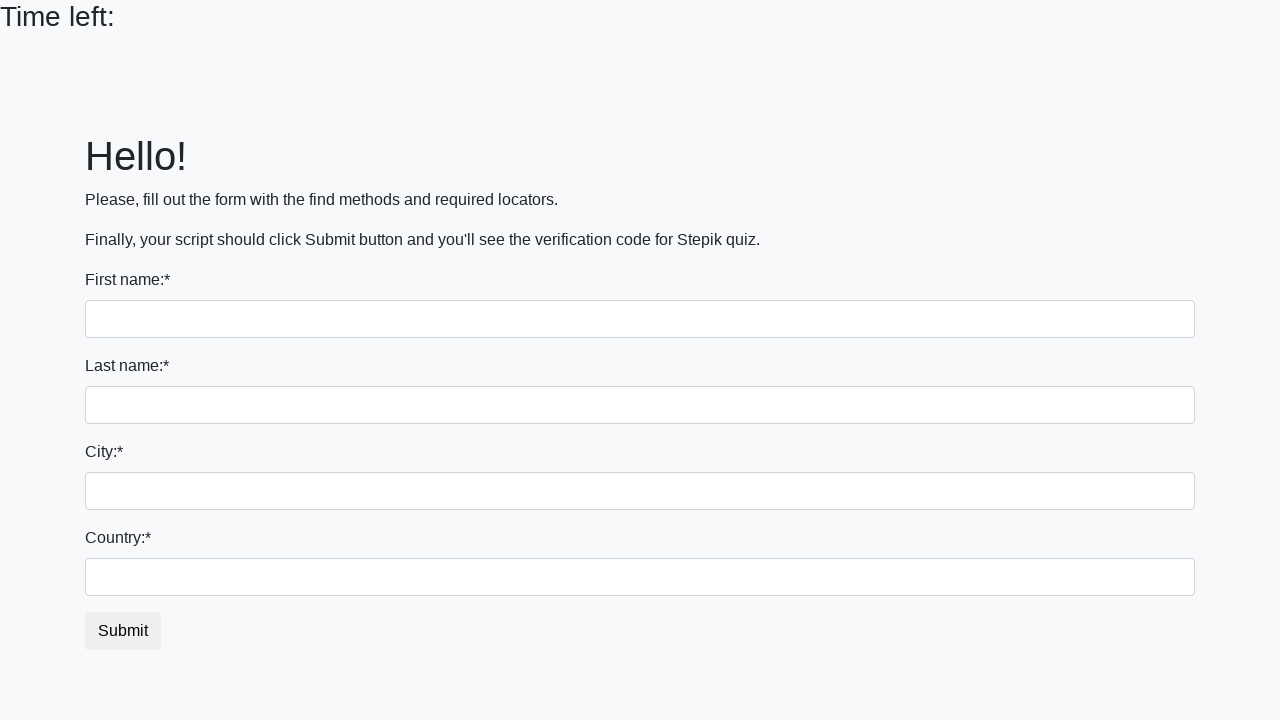

Filled first name field with 'Ivan' on input
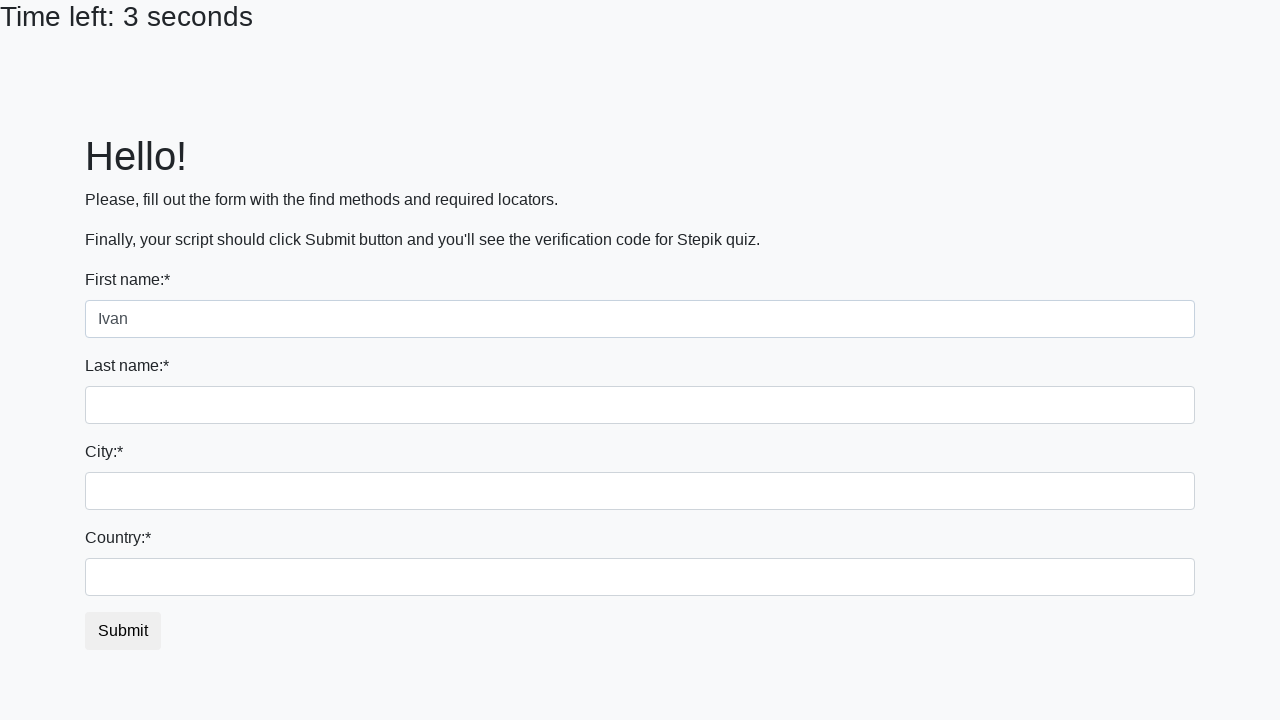

Filled last name field with 'Petrov' on input[name='last_name']
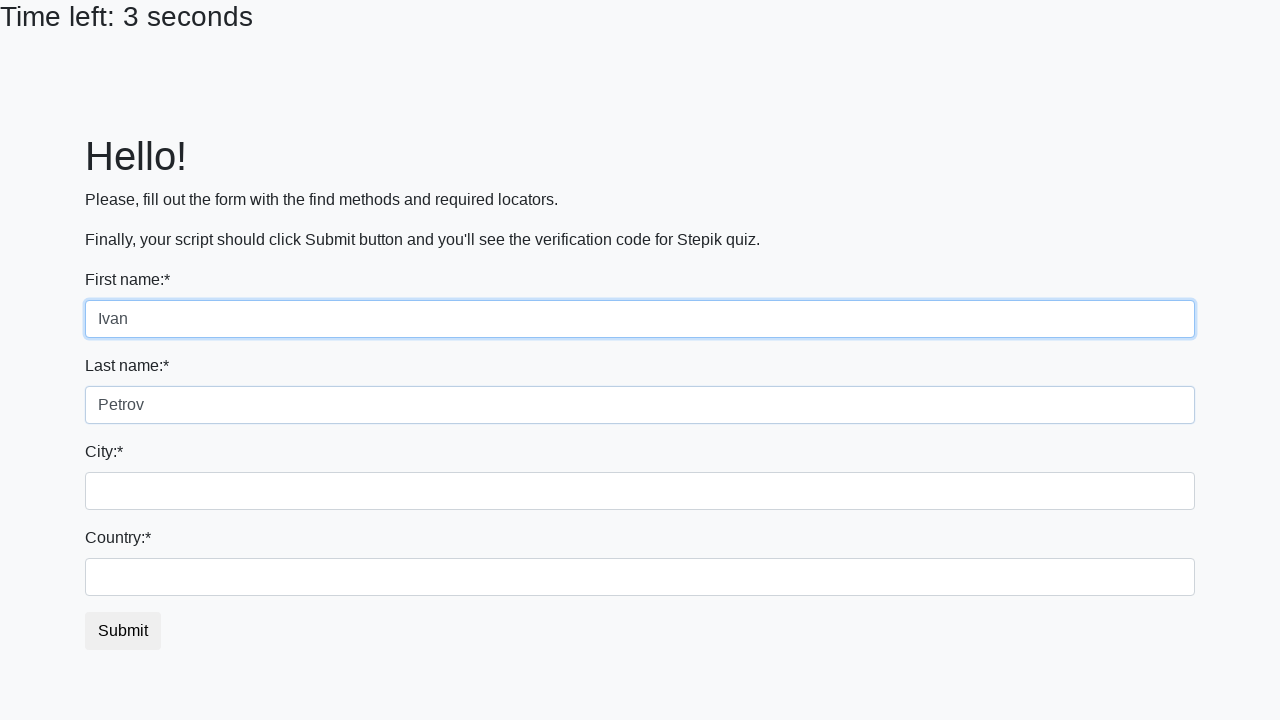

Filled city field with 'Smolensk' on .city
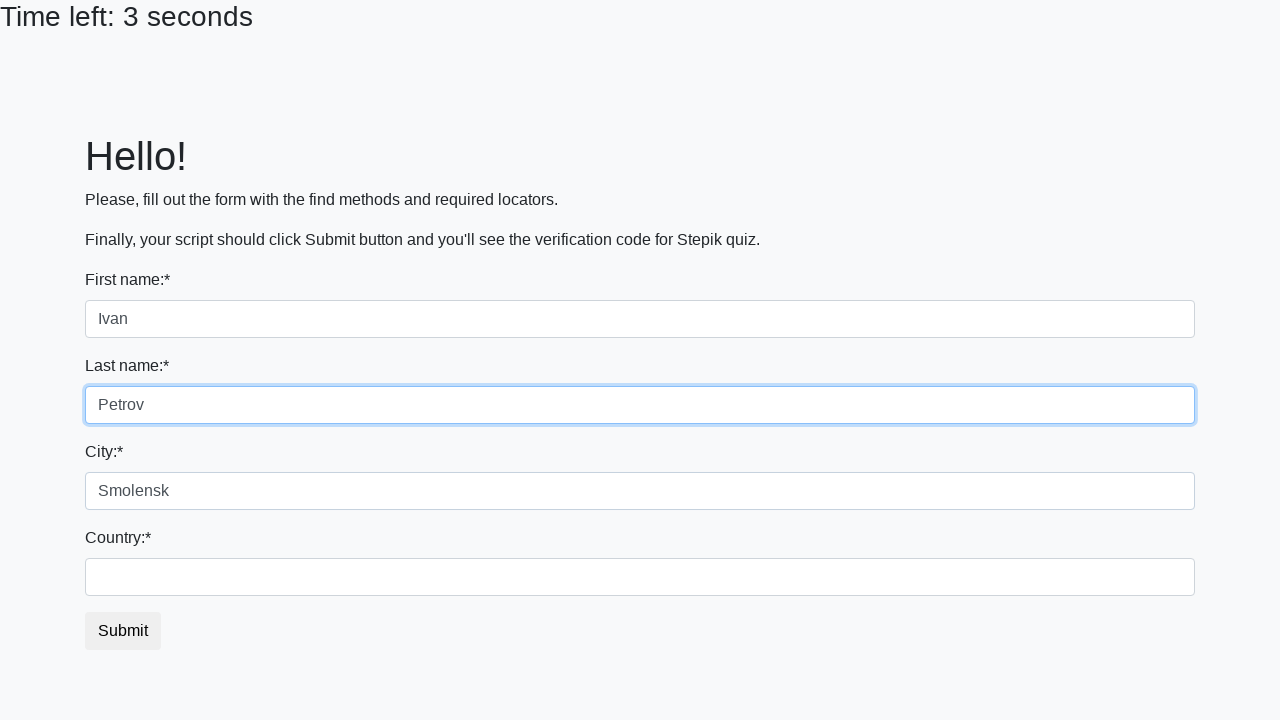

Filled country field with 'Russia' on #country
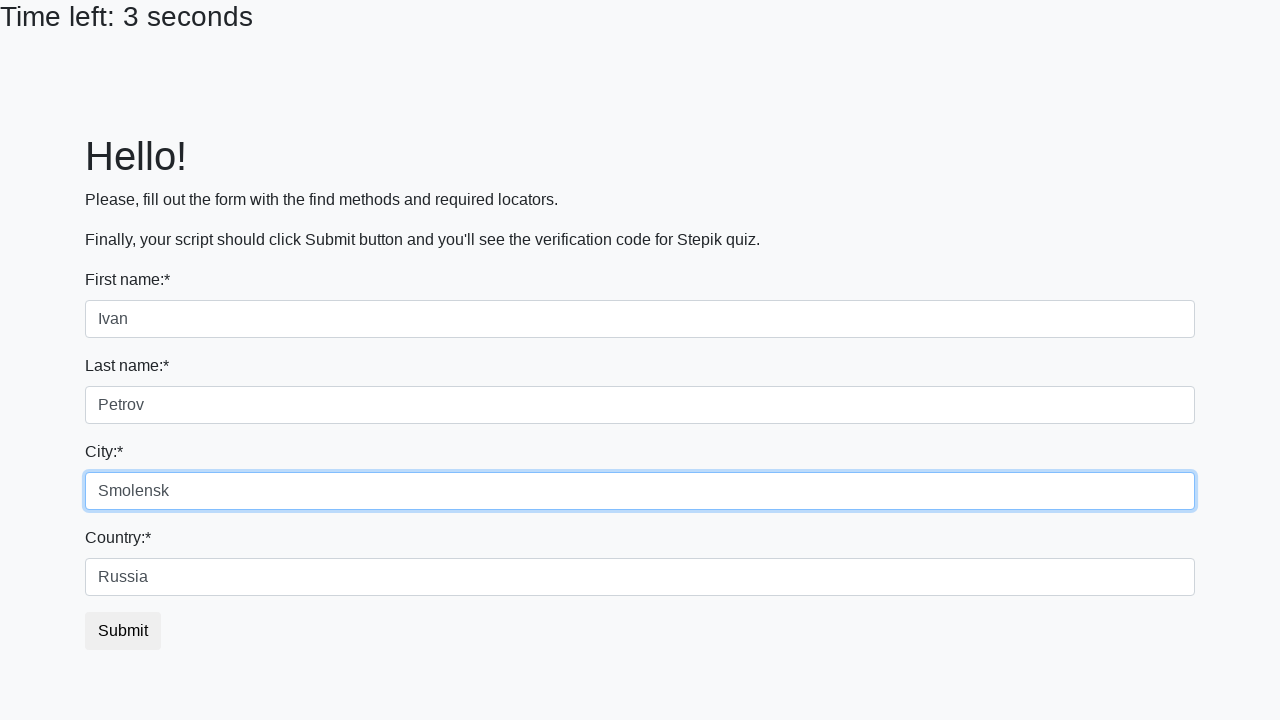

Clicked submit button at (123, 631) on button.btn
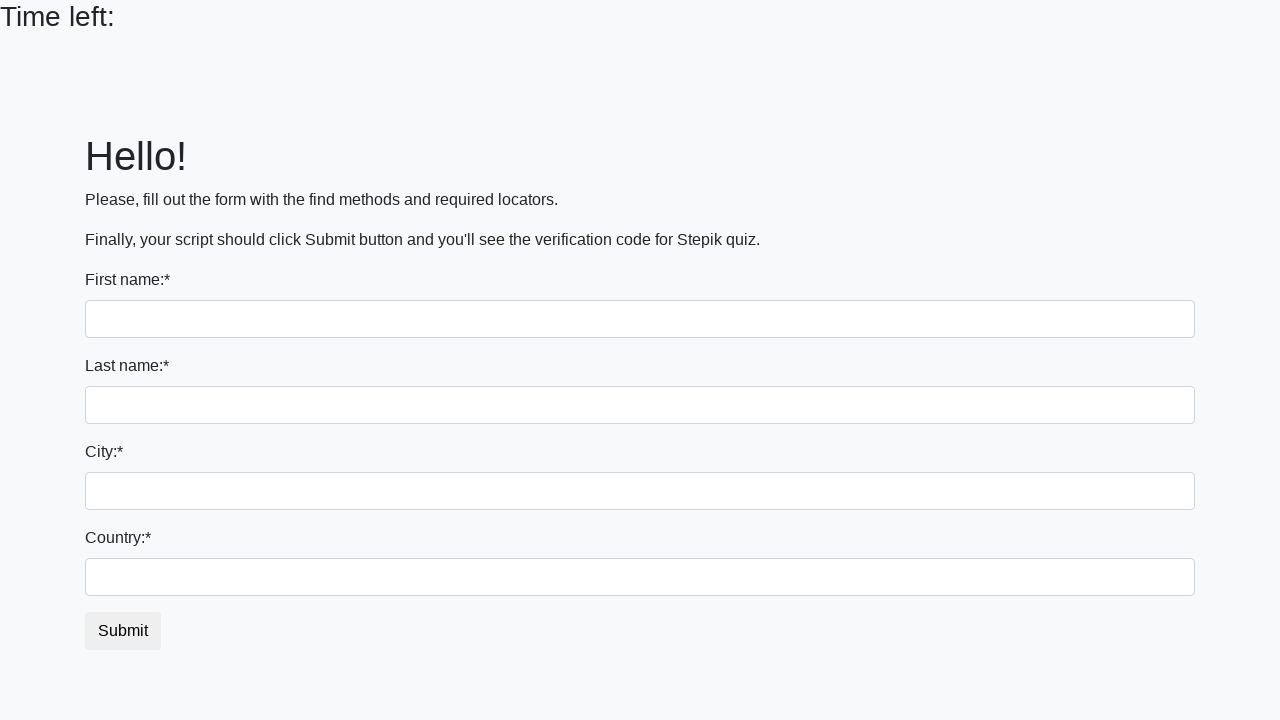

Waited for verification code to appear
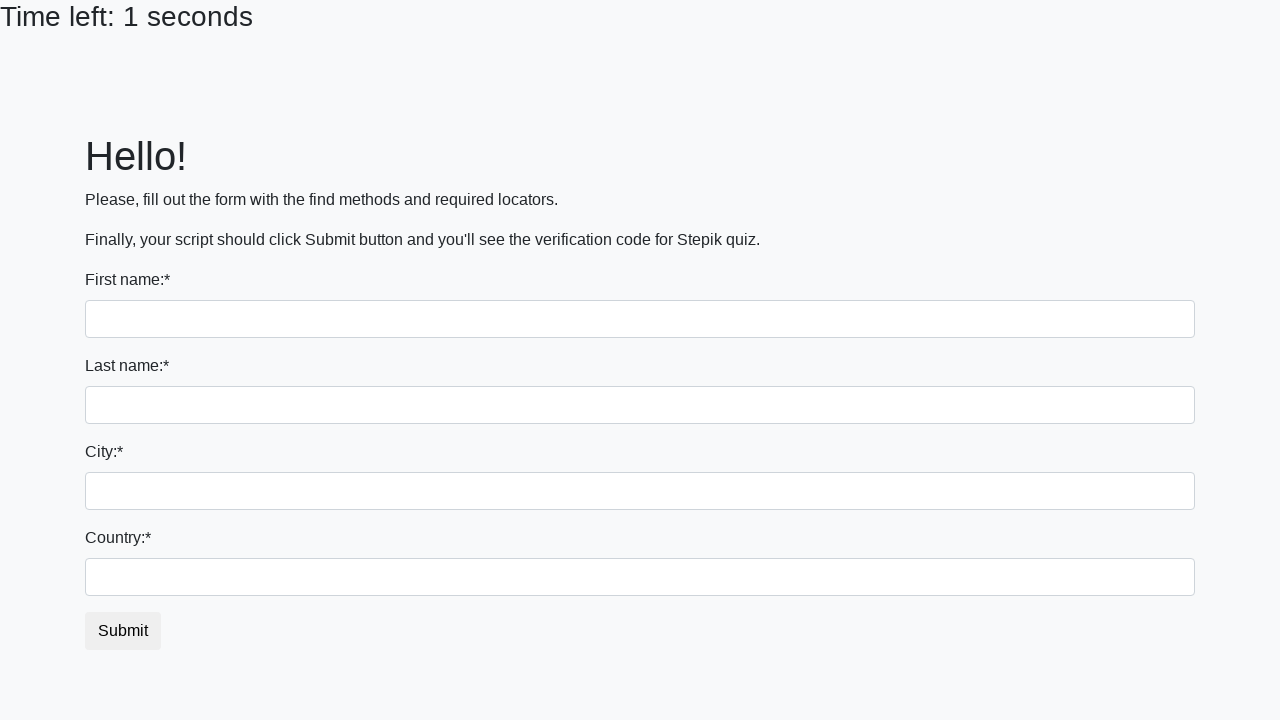

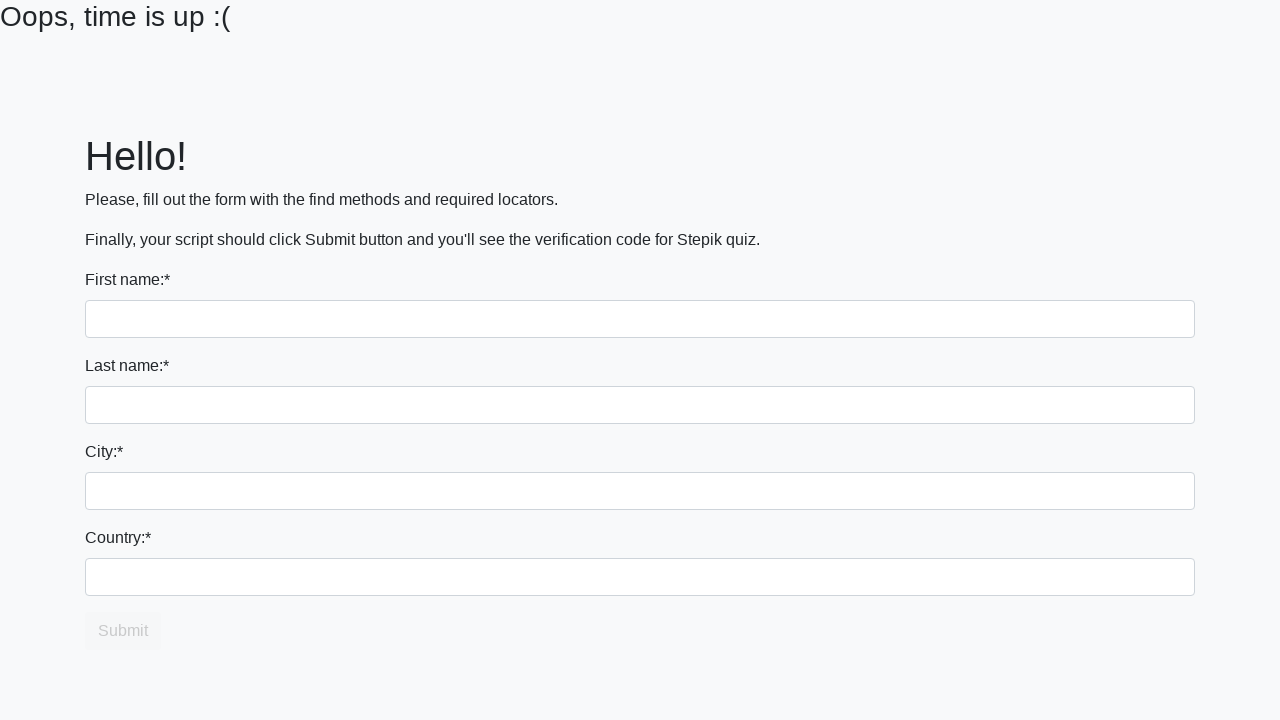